Tests dynamic control removal by clicking the Remove button and verifying the checkbox disappears from the page

Starting URL: https://the-internet.herokuapp.com/dynamic_controls

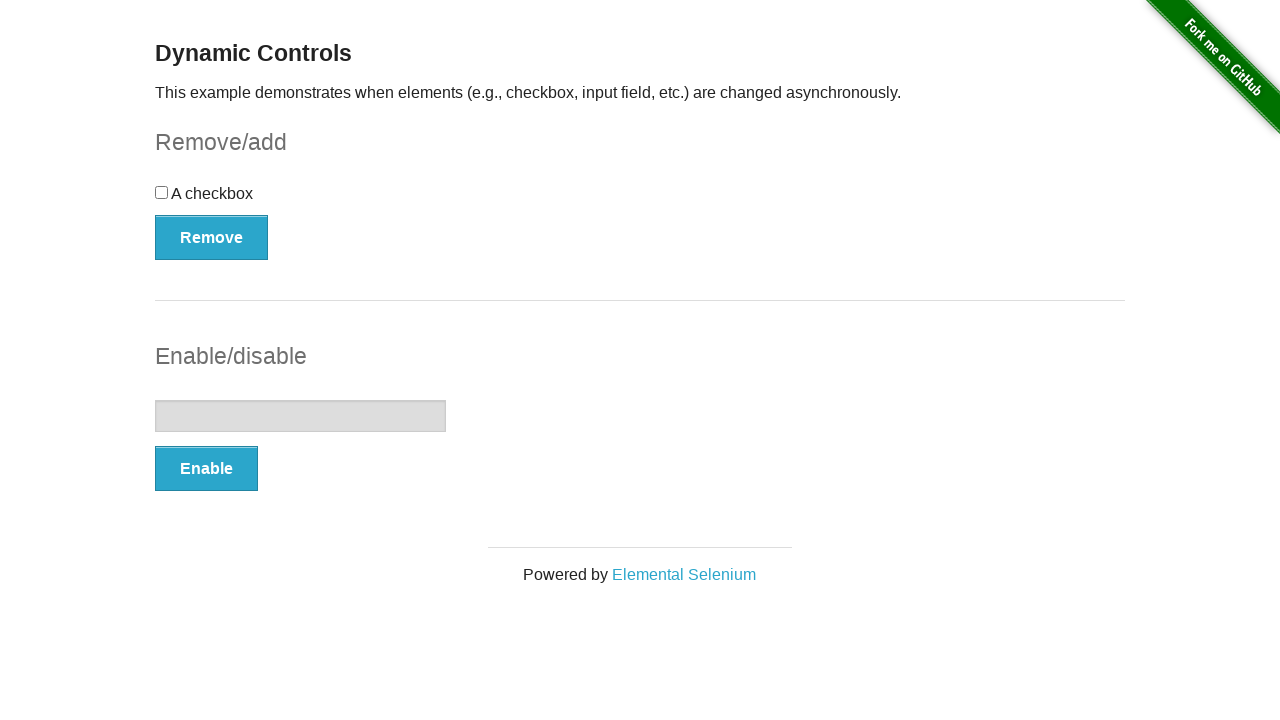

Clicked the Remove button to remove the checkbox at (212, 237) on (//button)[1]
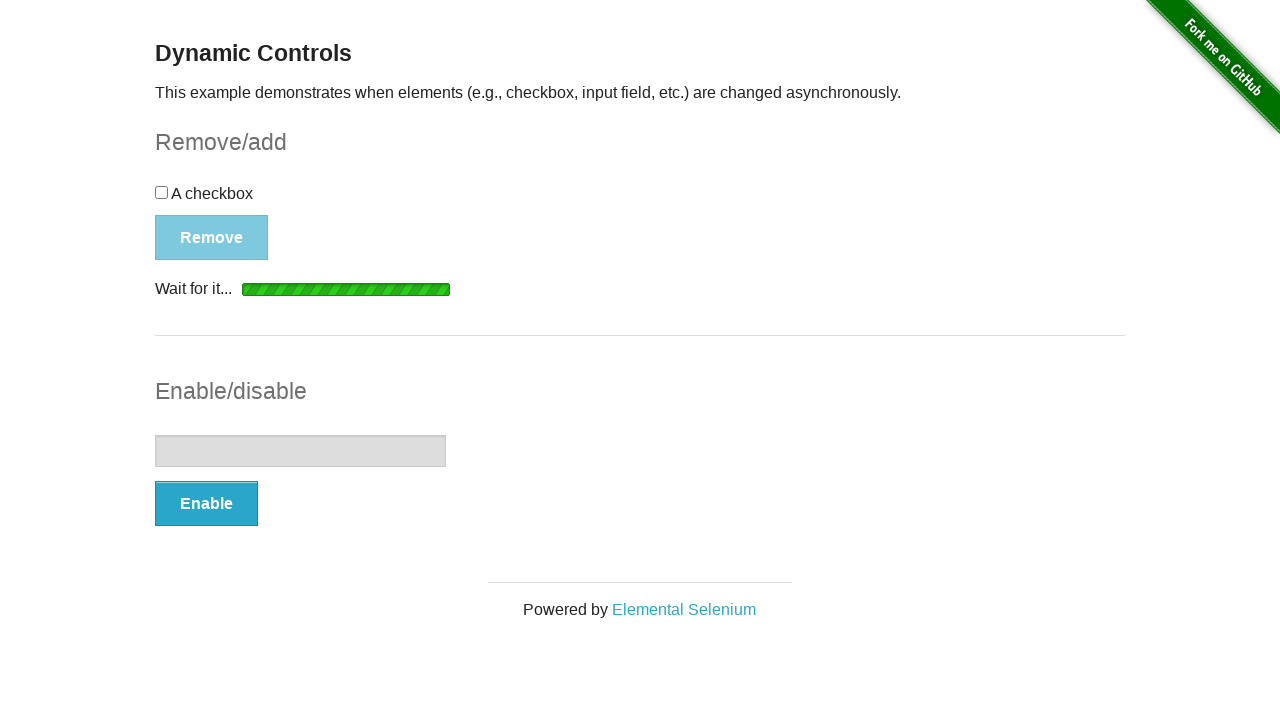

Waited for the 'It's gone!' message to appear confirming checkbox removal
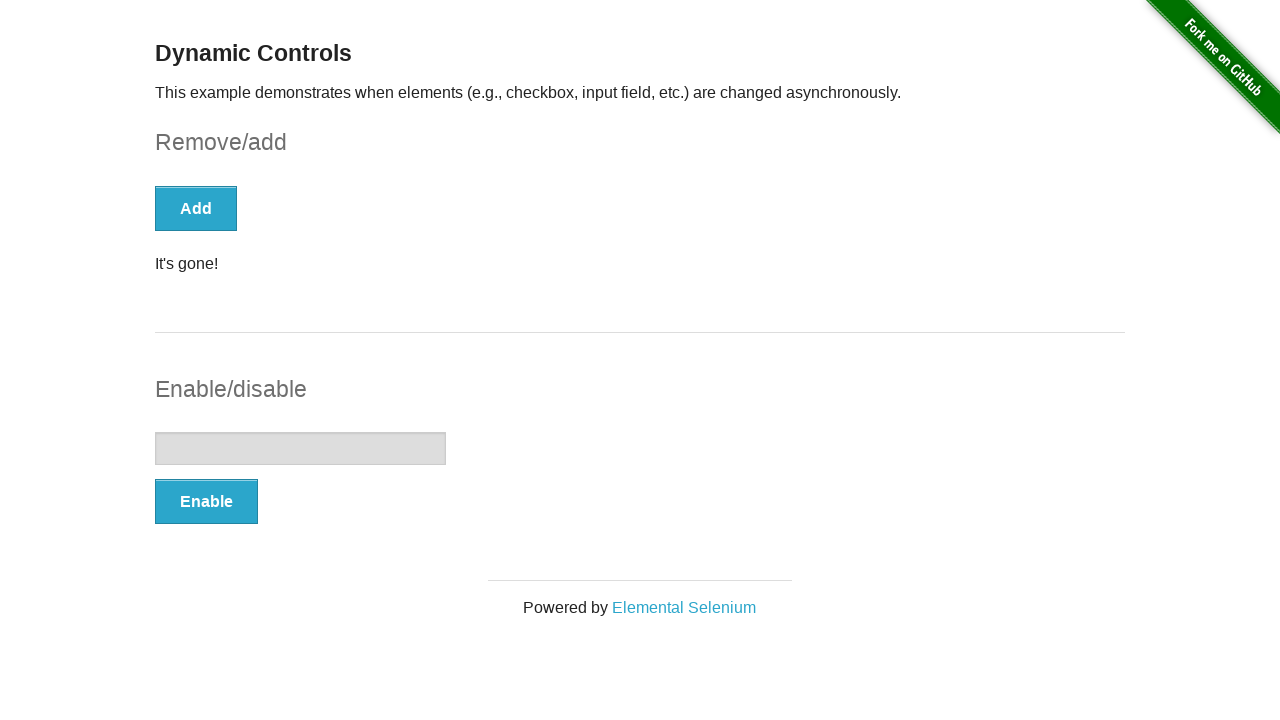

Verified checkbox has been removed from the page
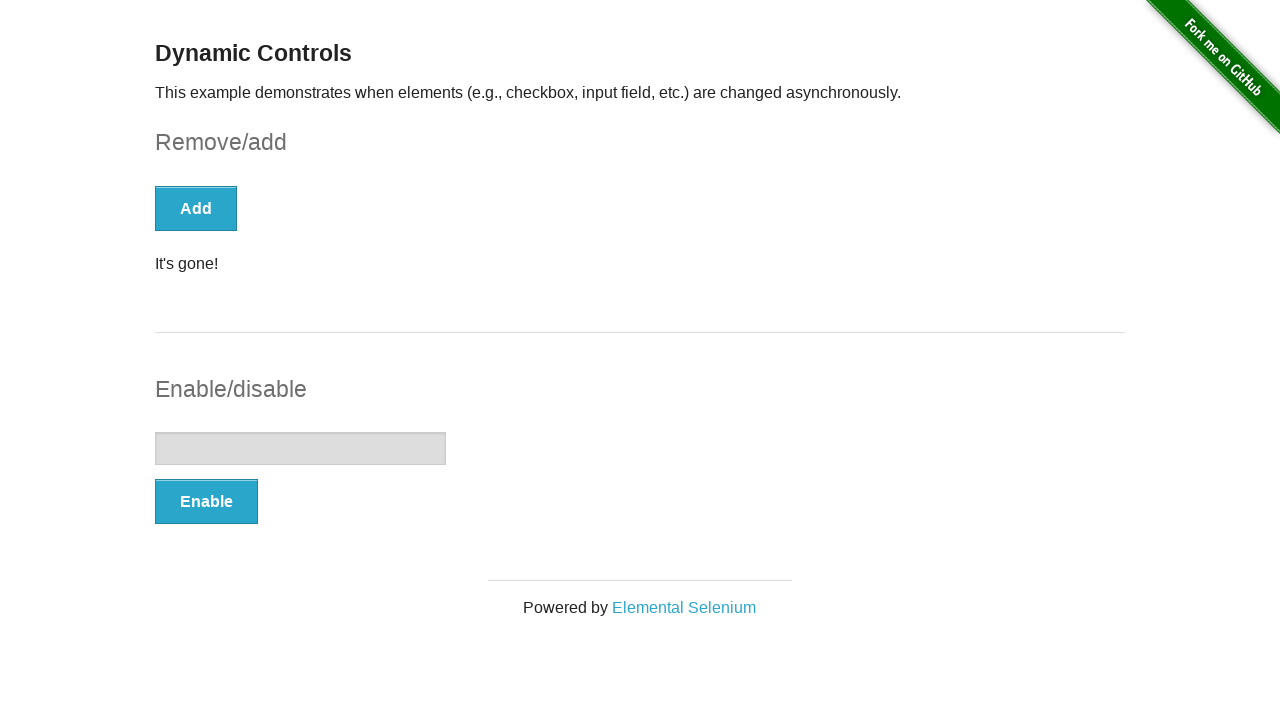

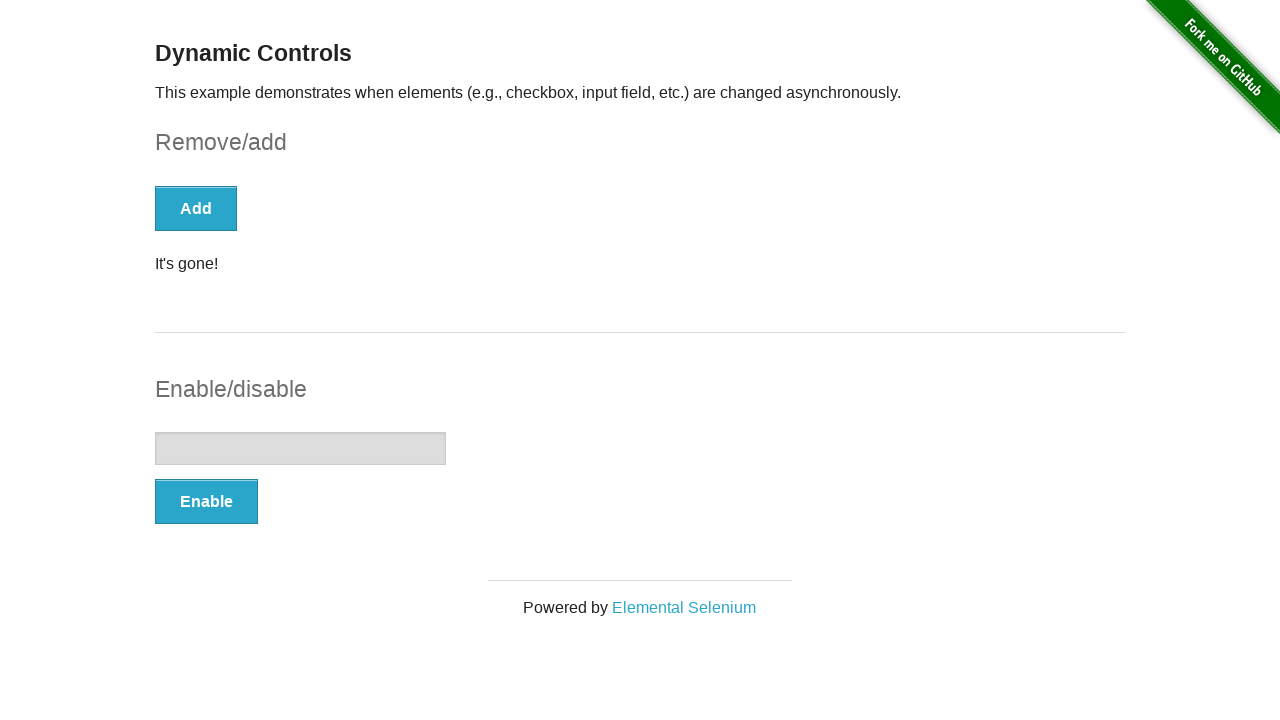